Tests jQuery UI custom selectmenu dropdown by clicking to open the dropdown and selecting multiple values (5, 6, 7, 8) sequentially, then verifying the final selection is displayed.

Starting URL: https://jqueryui.com/resources/demos/selectmenu/default.html

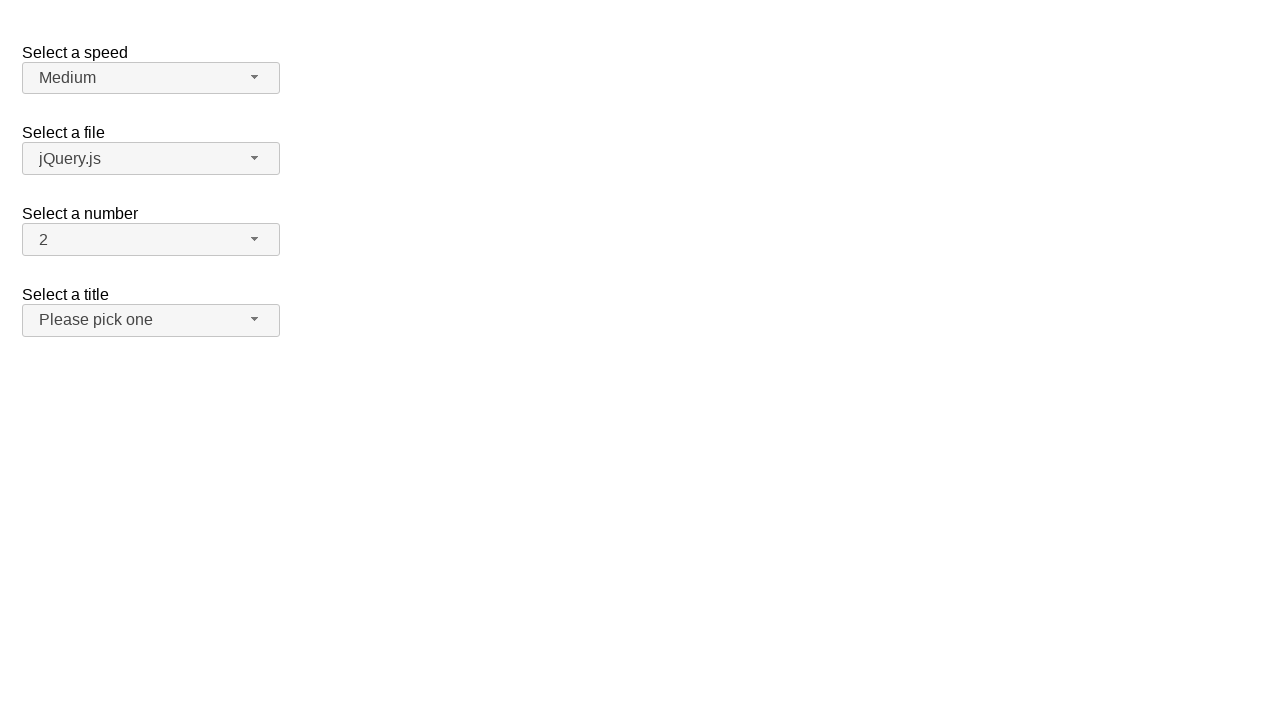

Clicked dropdown button to open menu at (151, 240) on //span[@id='number-button']
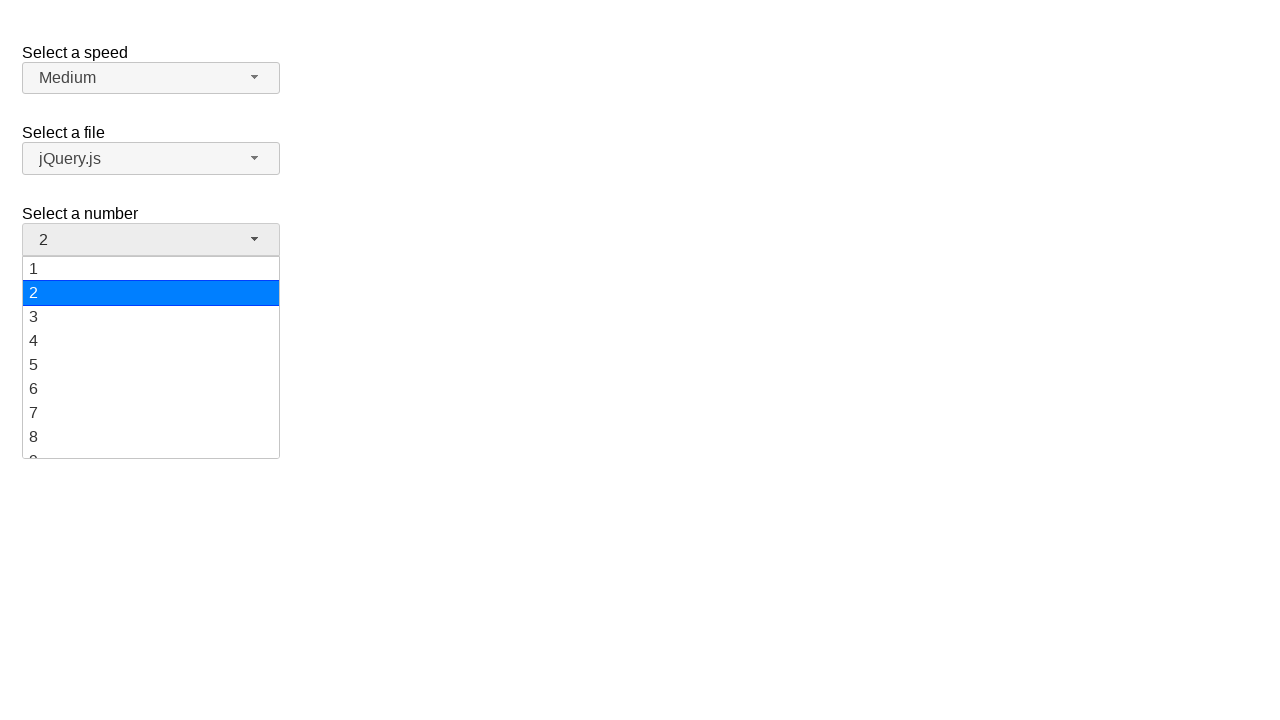

Waited 500ms for dropdown animation
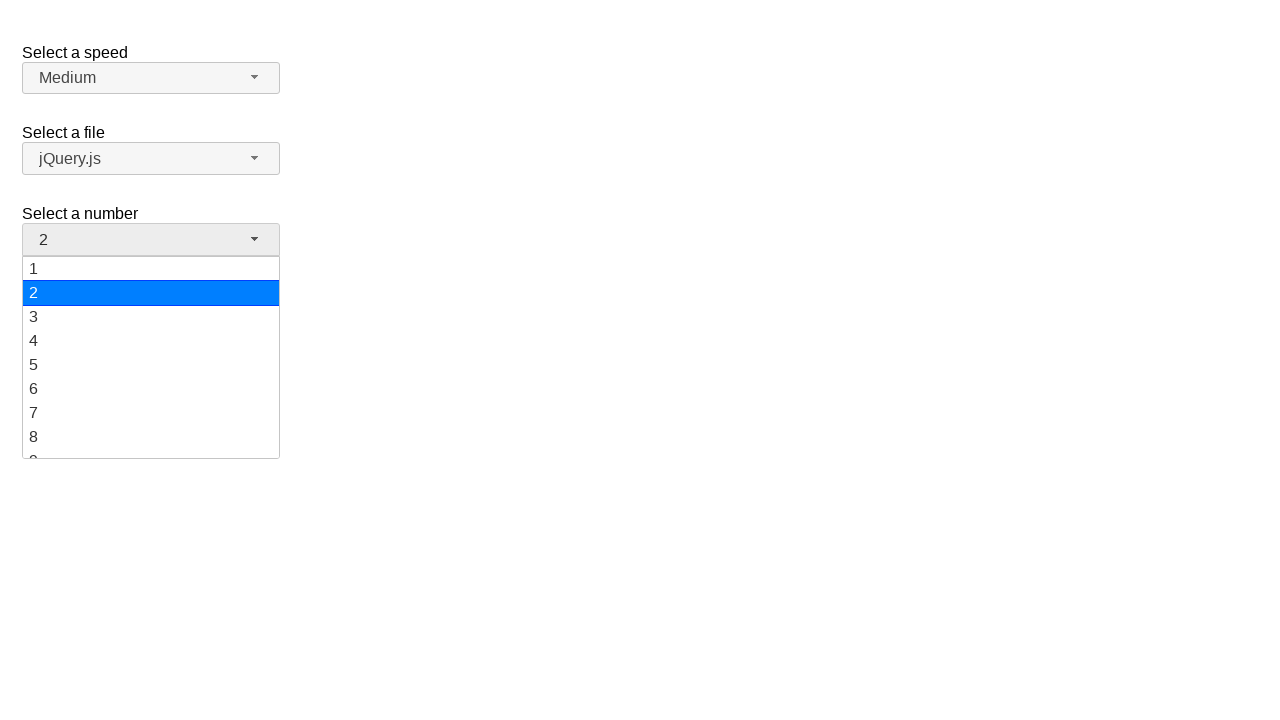

Dropdown menu items became visible
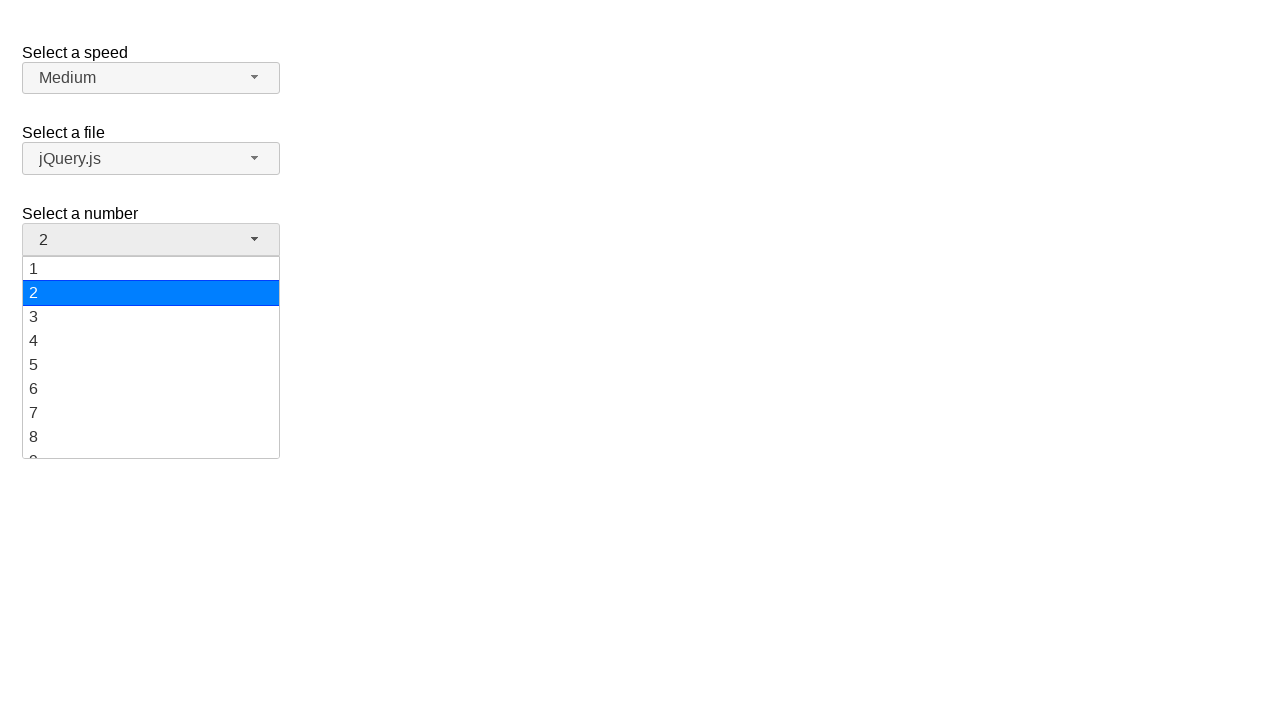

Located all dropdown items
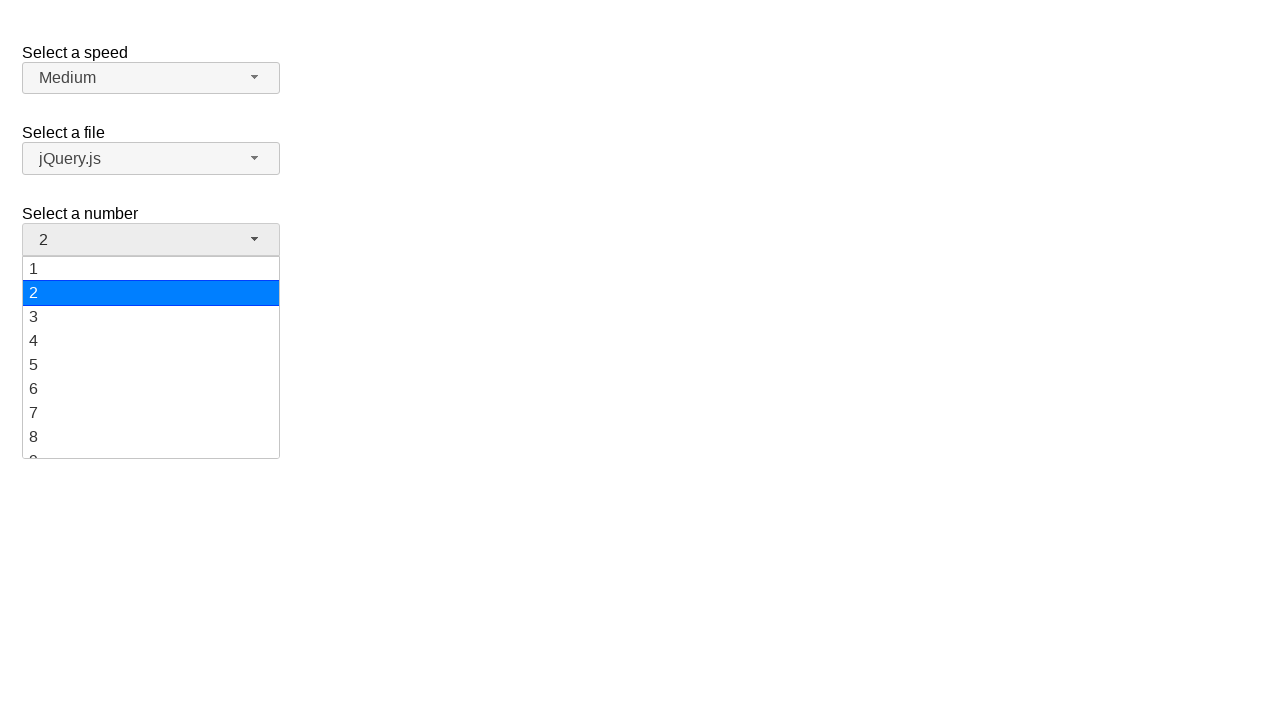

Selected dropdown item '5' at (151, 365) on //li[@class='ui-menu-item']/div >> nth=4
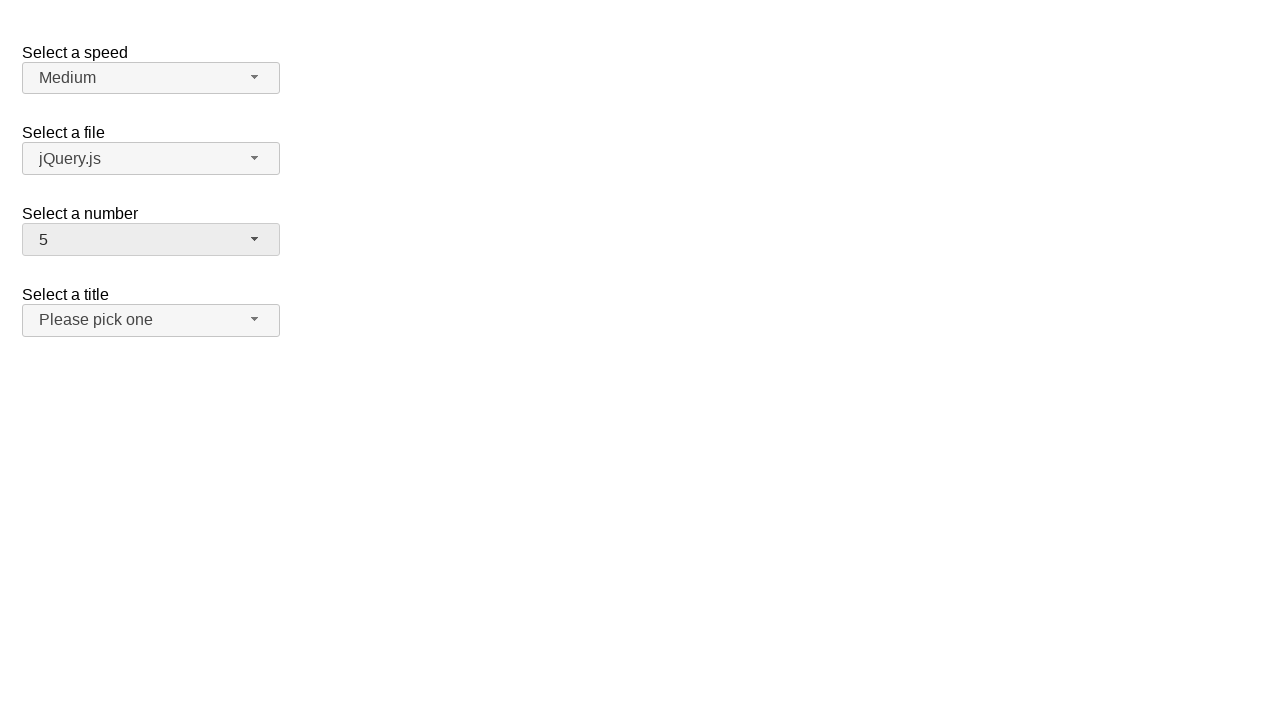

Waited 500ms for selection to complete
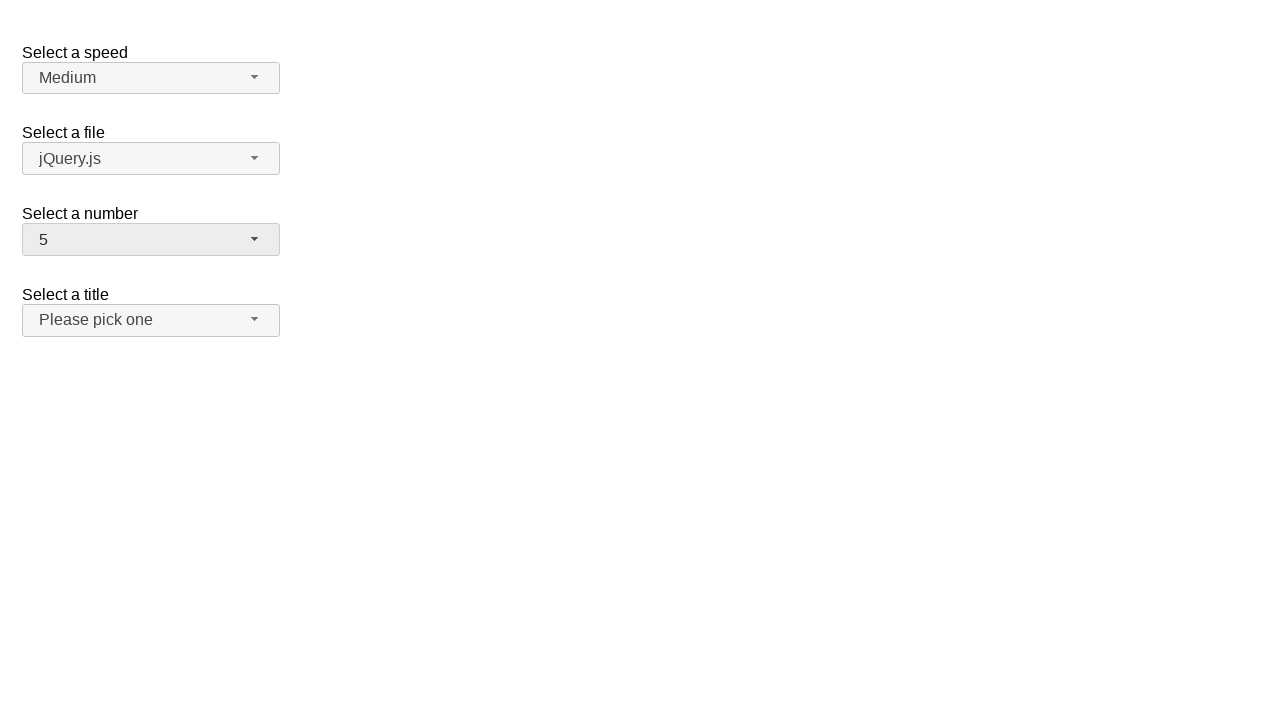

Clicked dropdown button to open menu at (151, 240) on //span[@id='number-button']
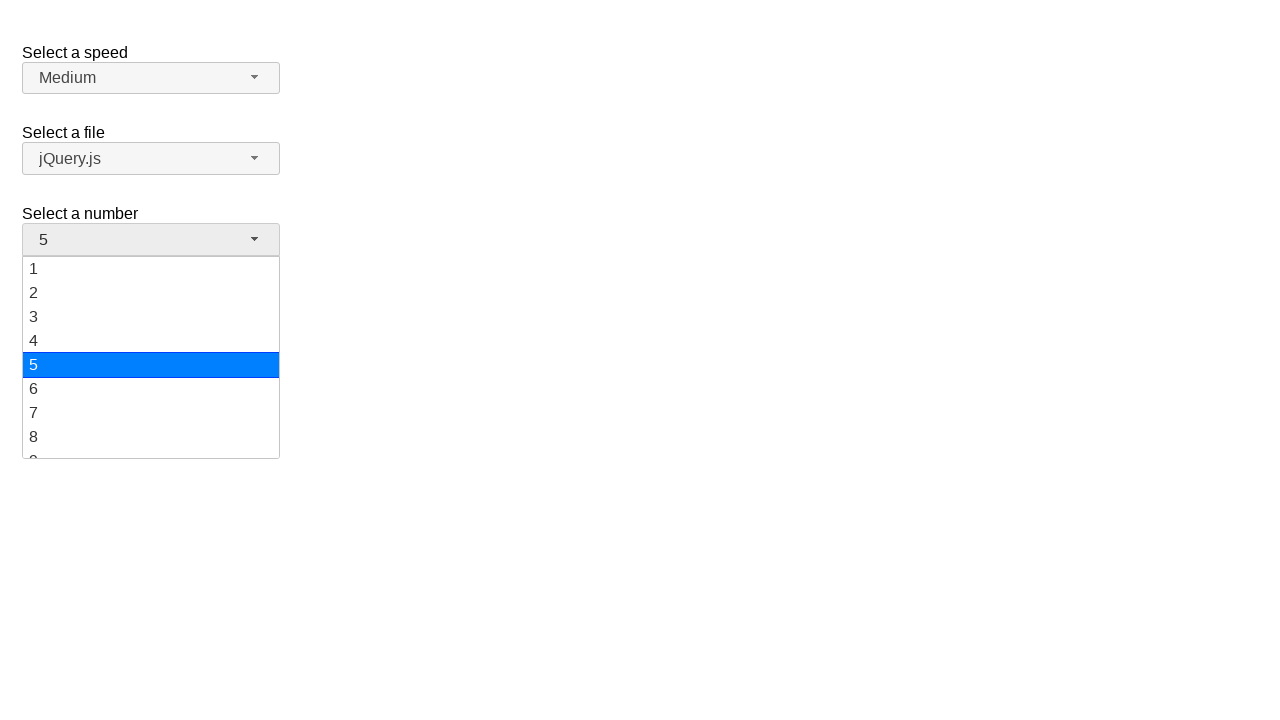

Waited 500ms for dropdown animation
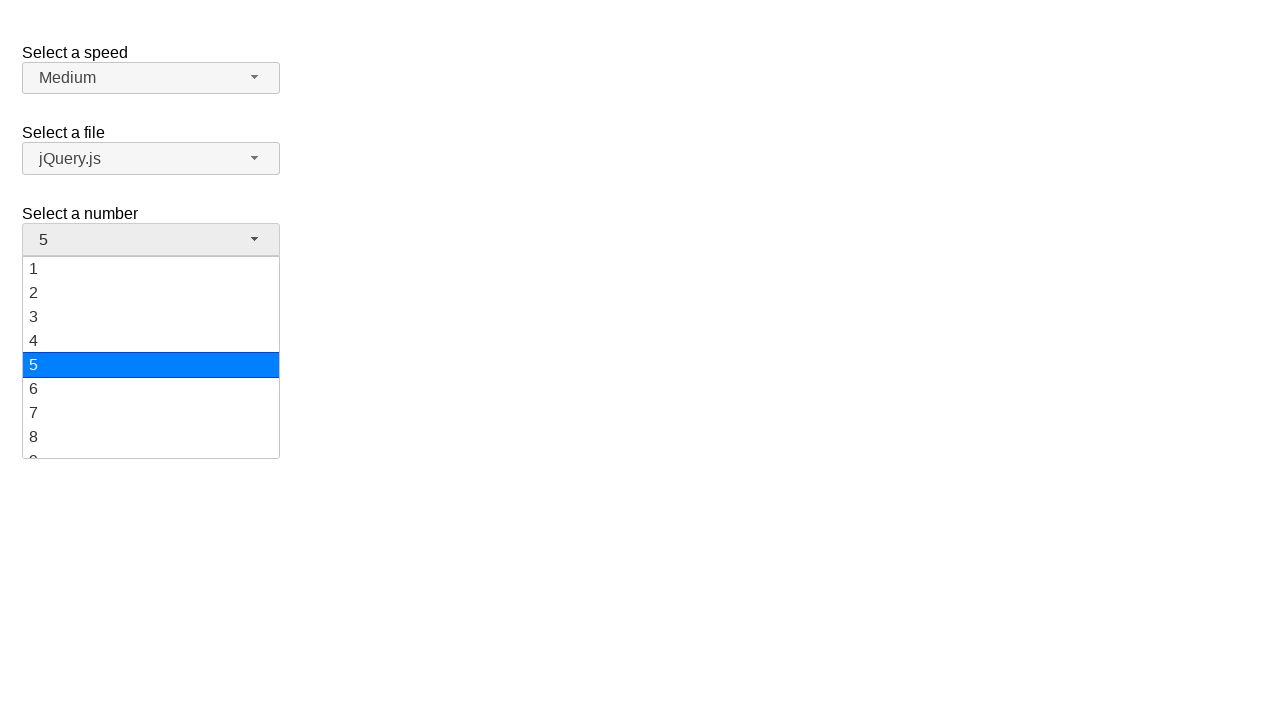

Dropdown menu items became visible
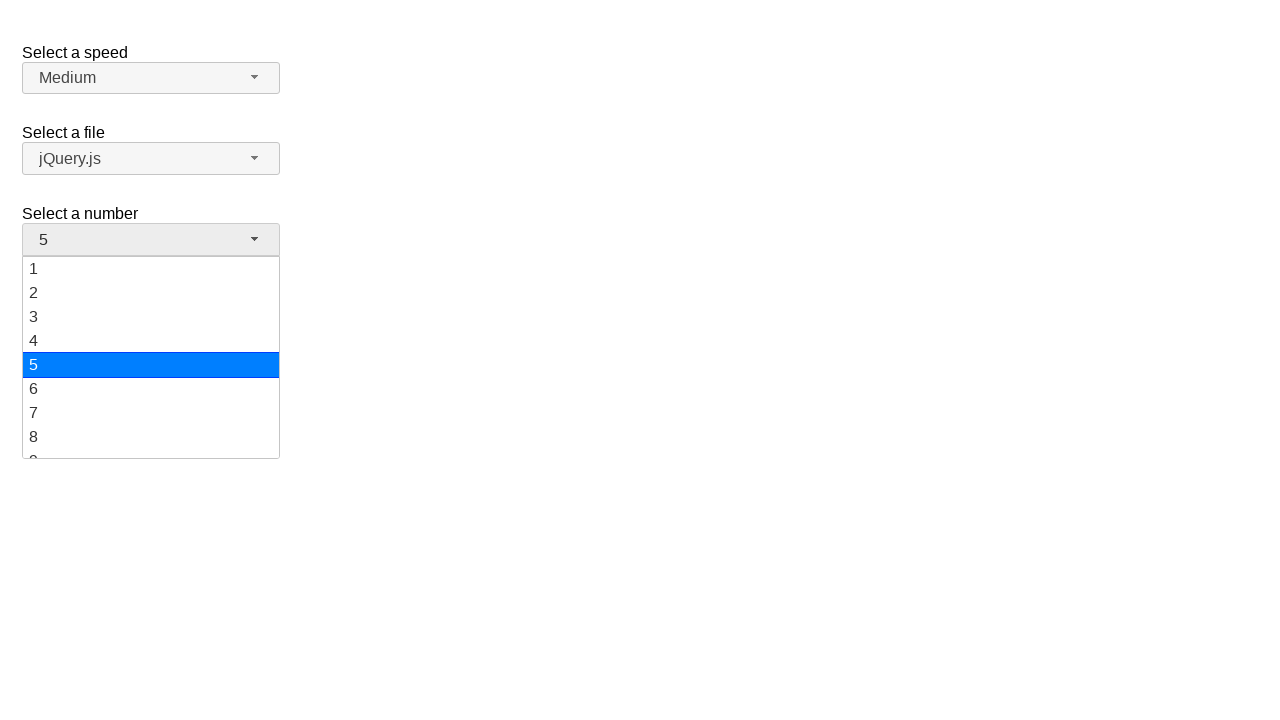

Located all dropdown items
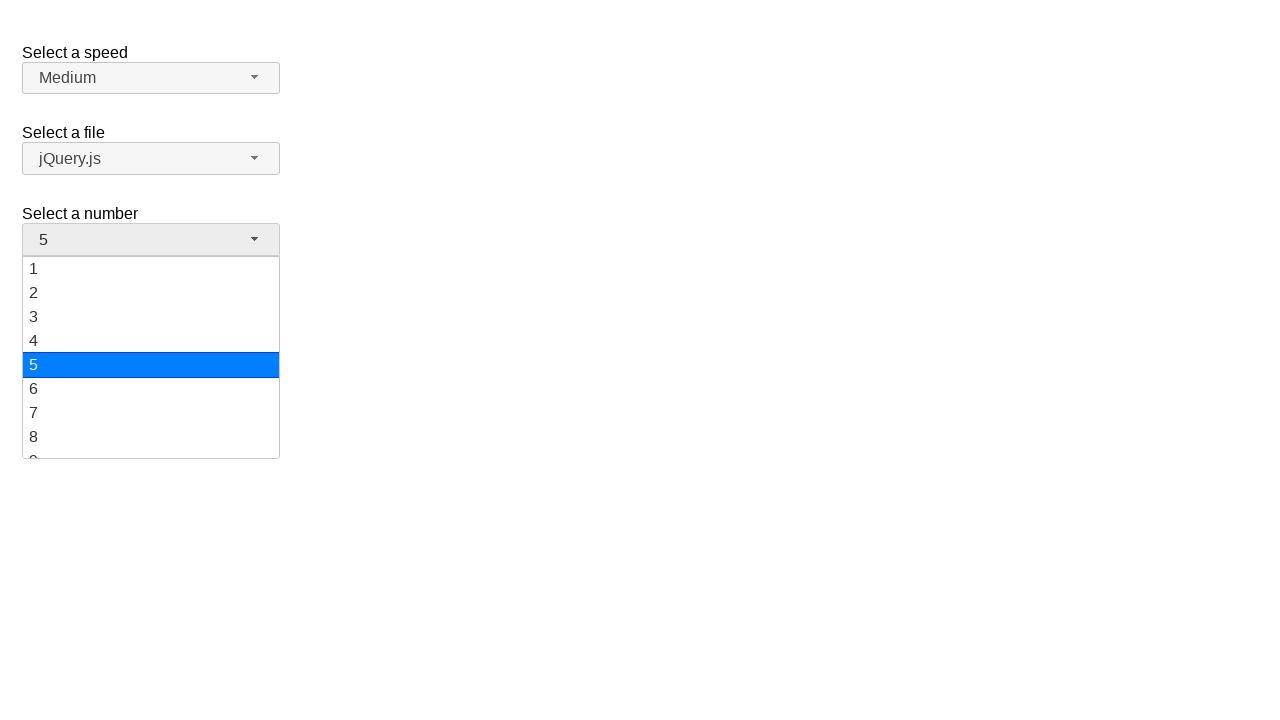

Selected dropdown item '6' at (151, 389) on //li[@class='ui-menu-item']/div >> nth=5
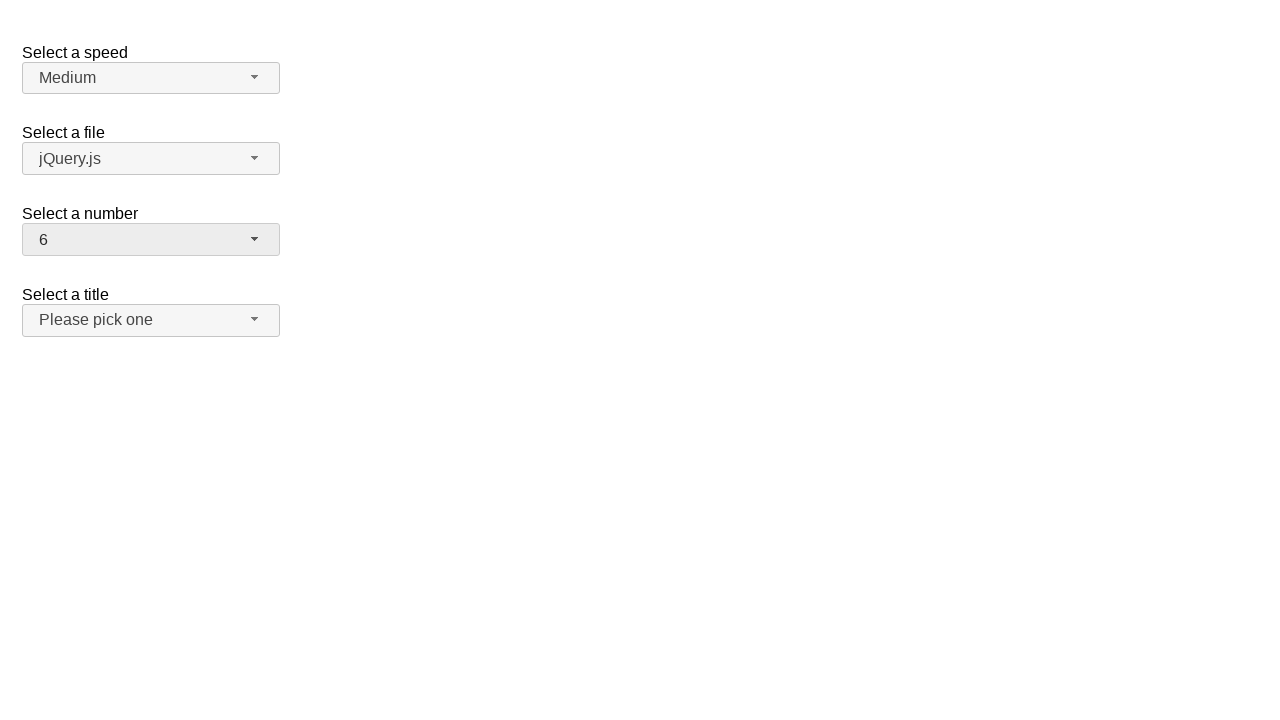

Waited 500ms for selection to complete
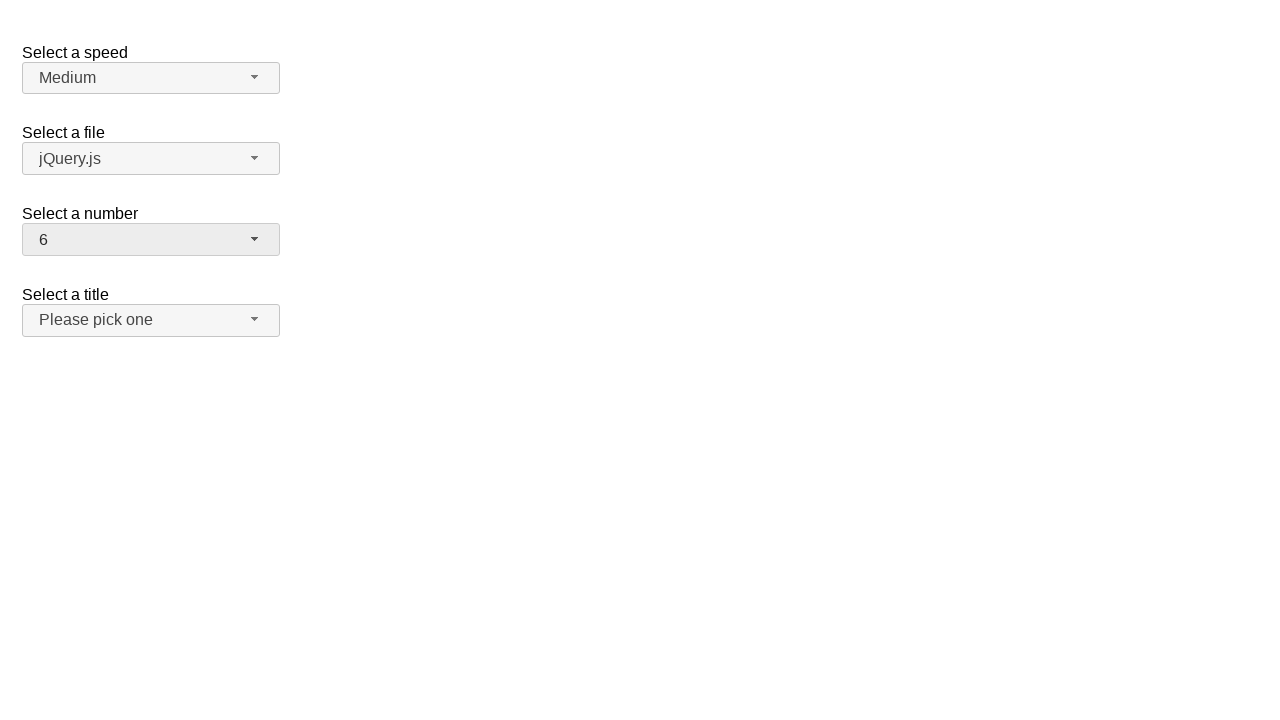

Clicked dropdown button to open menu at (151, 240) on //span[@id='number-button']
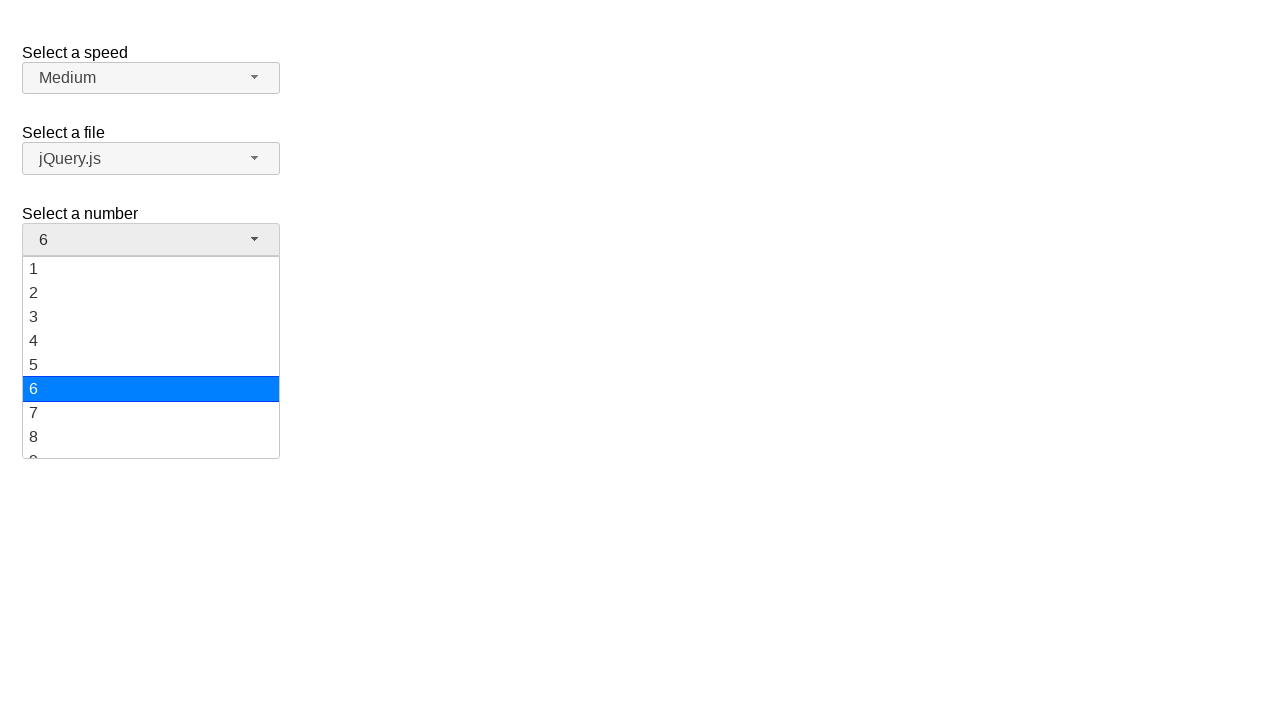

Waited 500ms for dropdown animation
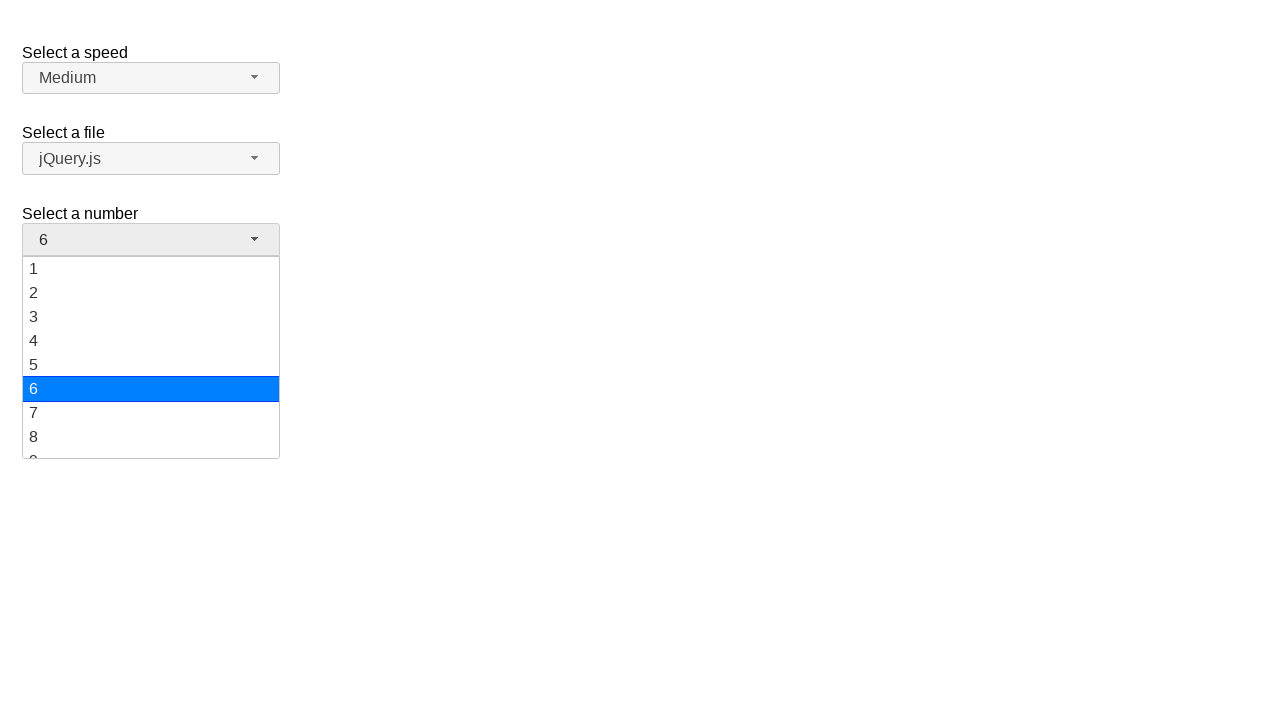

Dropdown menu items became visible
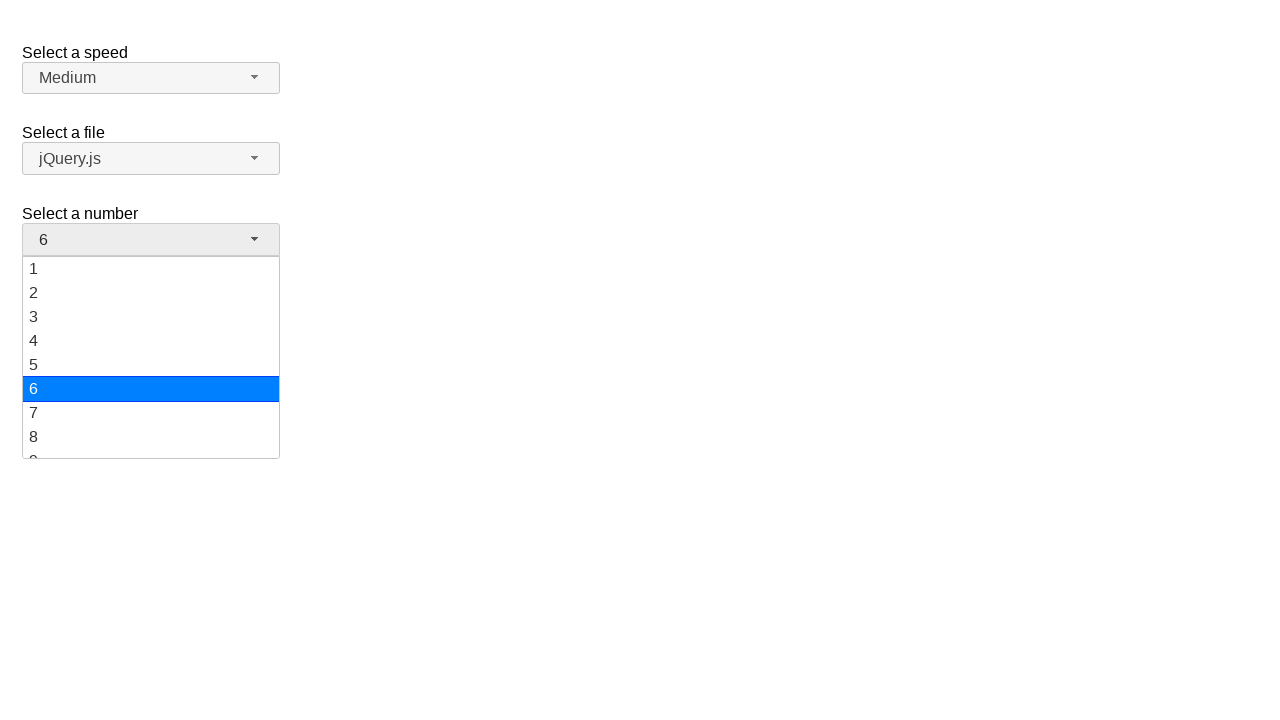

Located all dropdown items
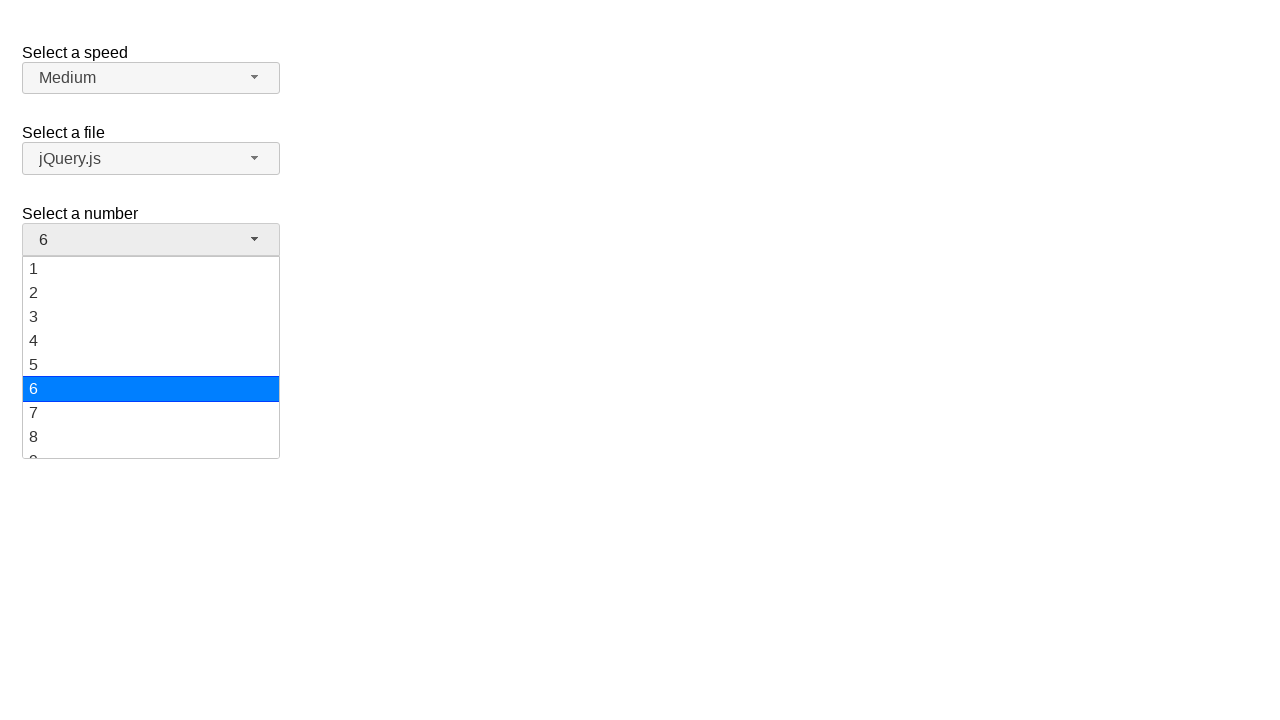

Selected dropdown item '7' at (151, 413) on //li[@class='ui-menu-item']/div >> nth=6
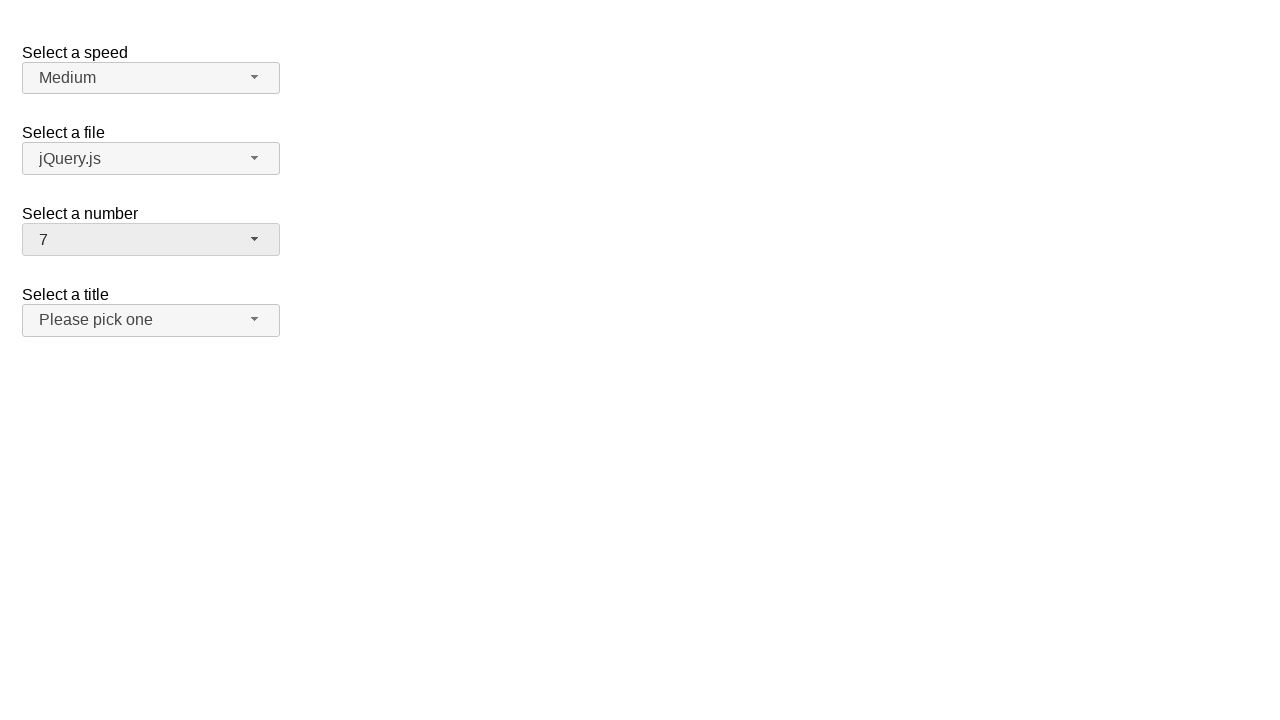

Waited 500ms for selection to complete
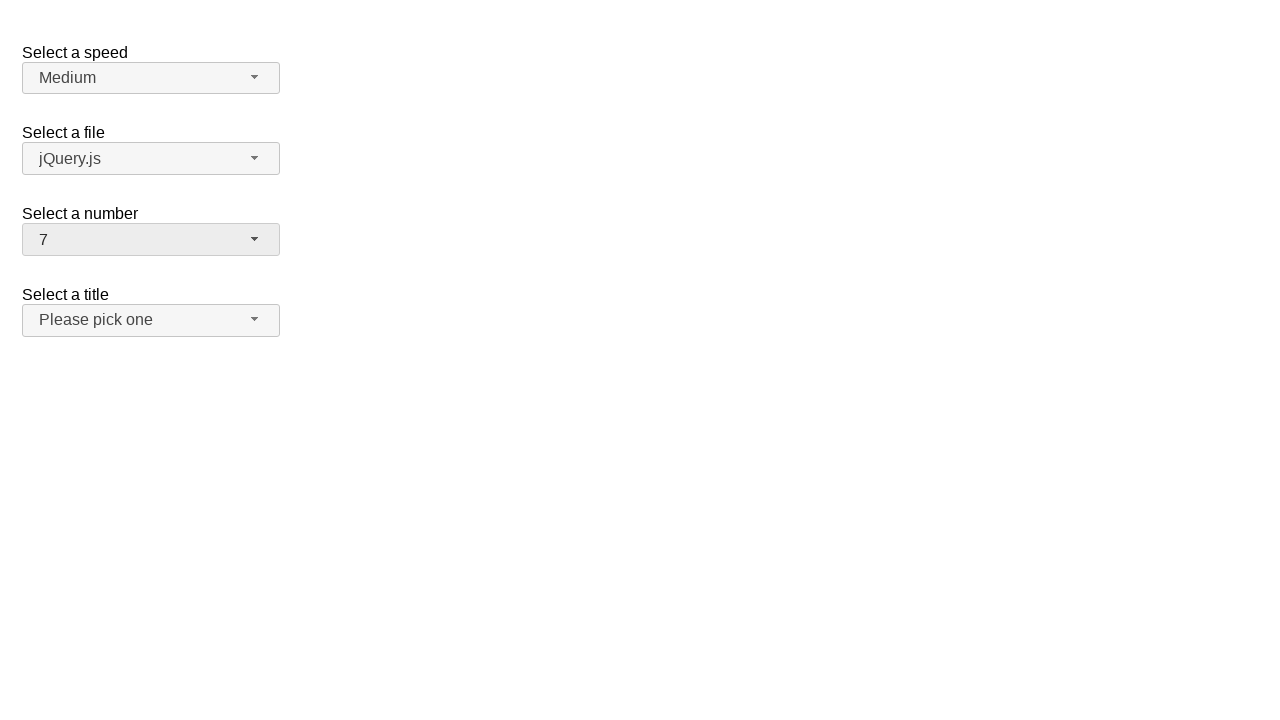

Clicked dropdown button to open menu at (151, 240) on //span[@id='number-button']
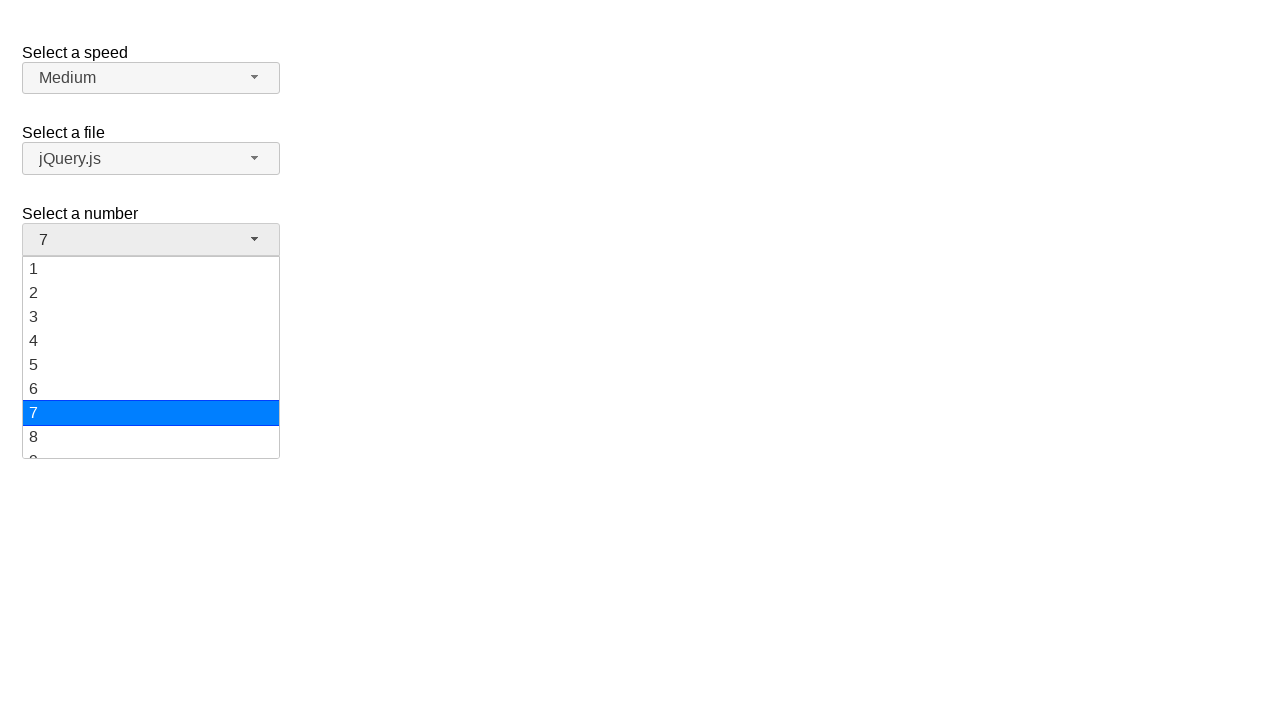

Waited 500ms for dropdown animation
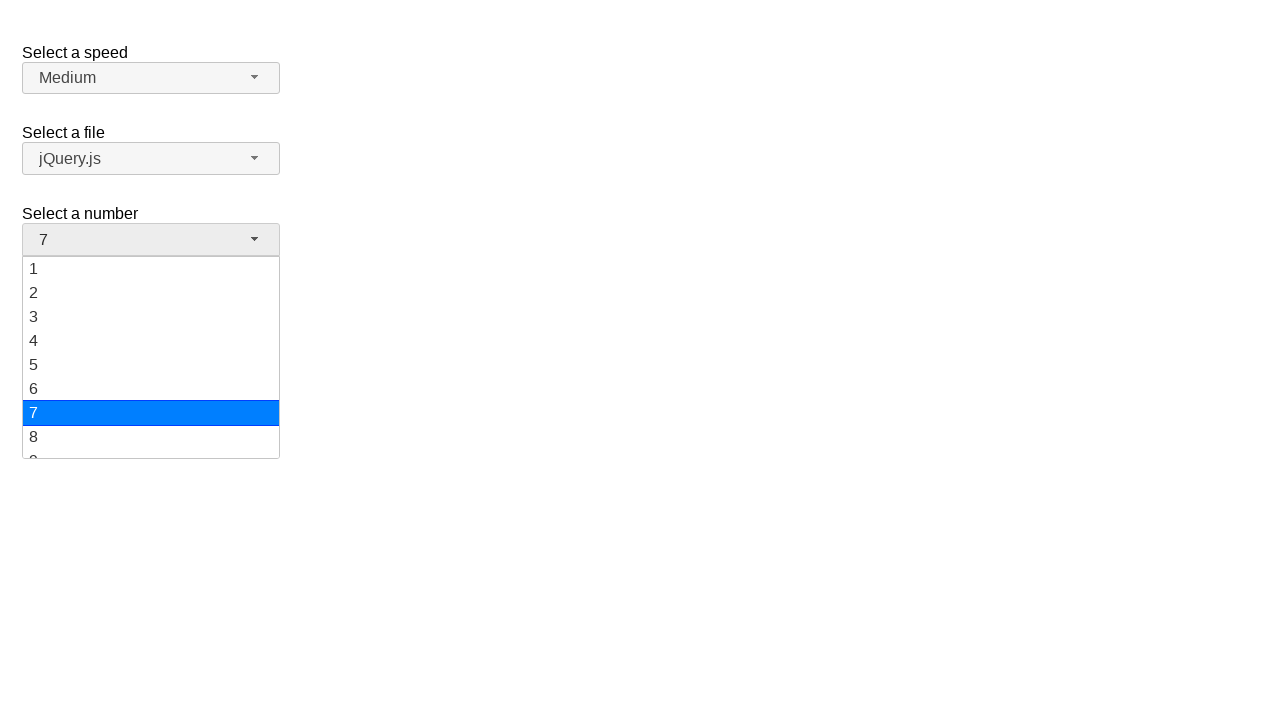

Dropdown menu items became visible
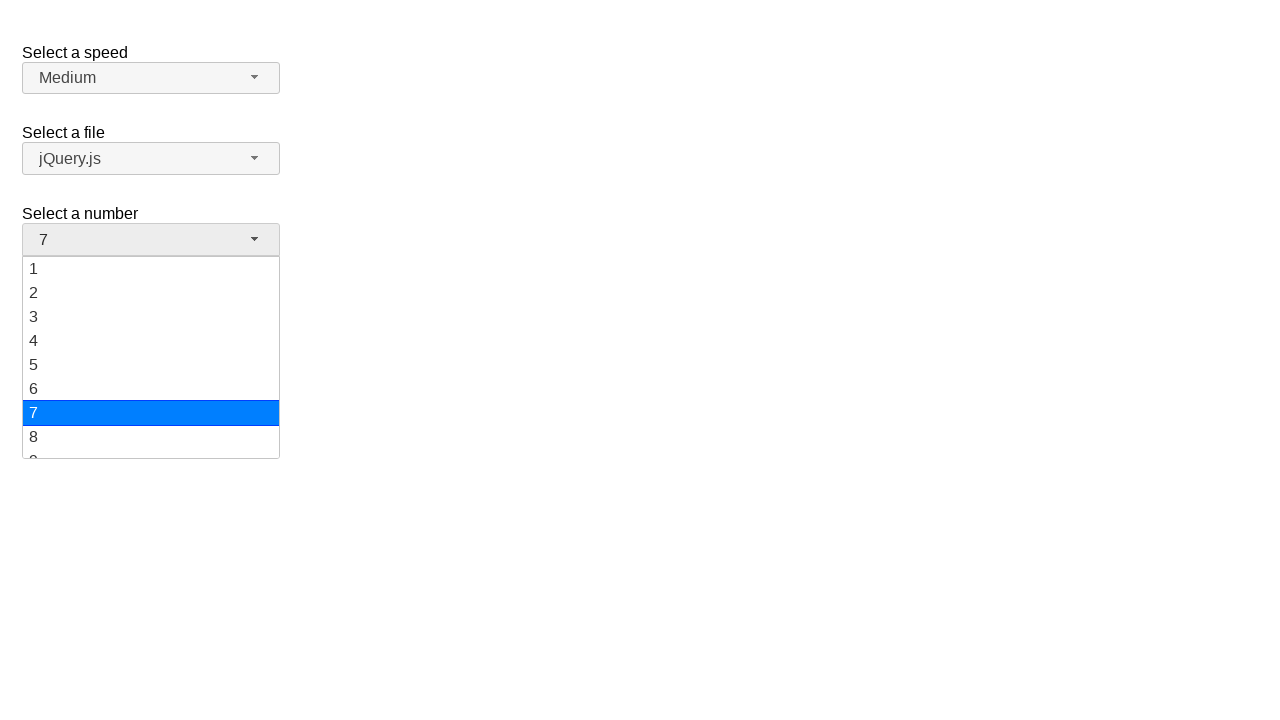

Located all dropdown items
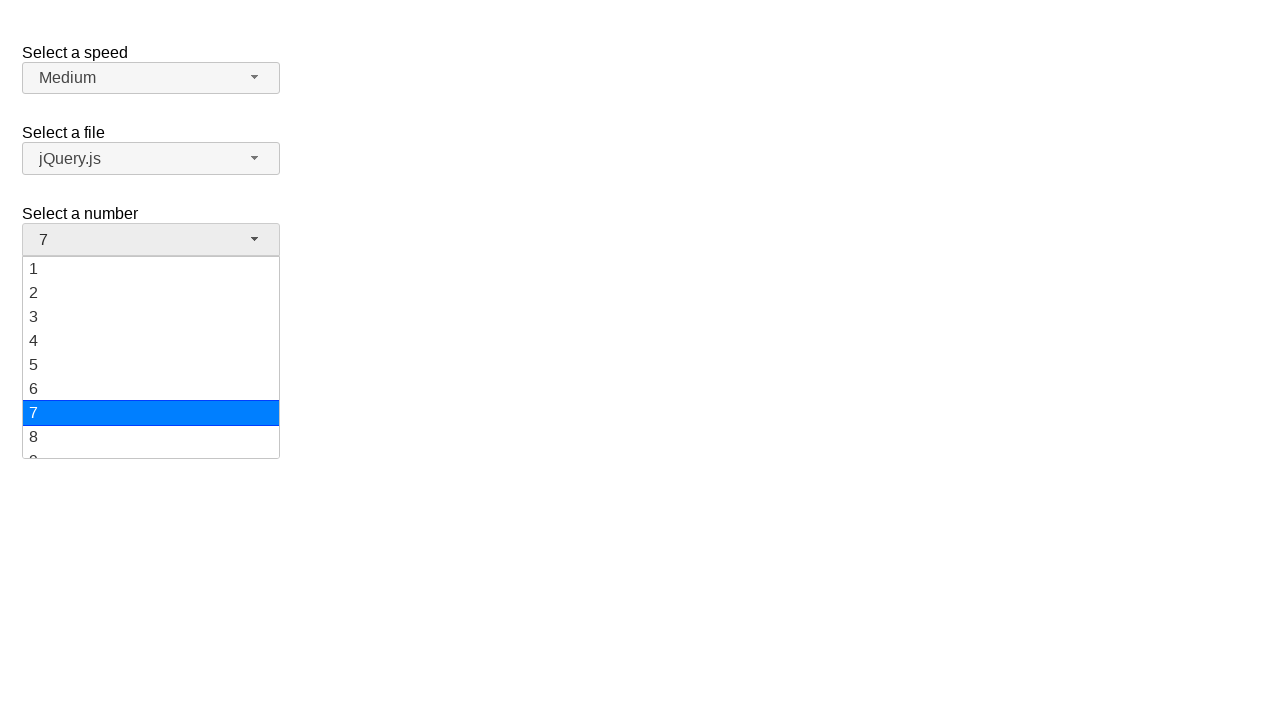

Selected dropdown item '8' at (151, 437) on //li[@class='ui-menu-item']/div >> nth=7
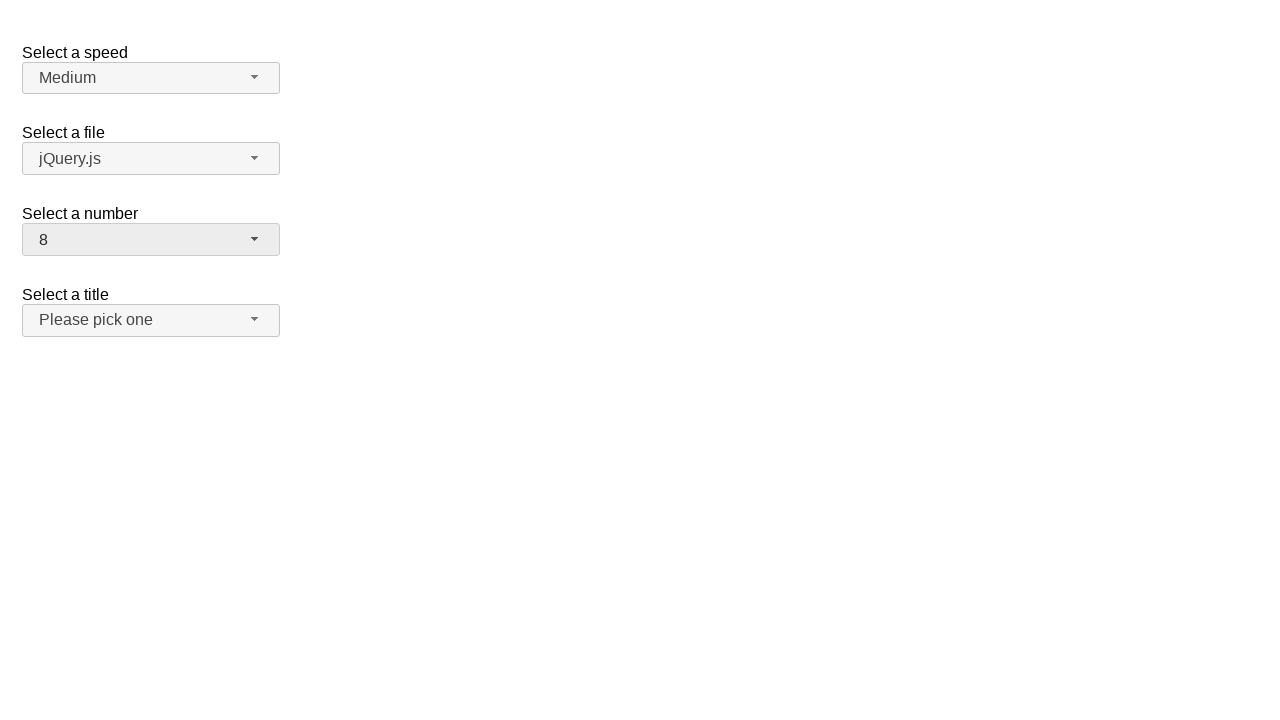

Waited 500ms for selection to complete
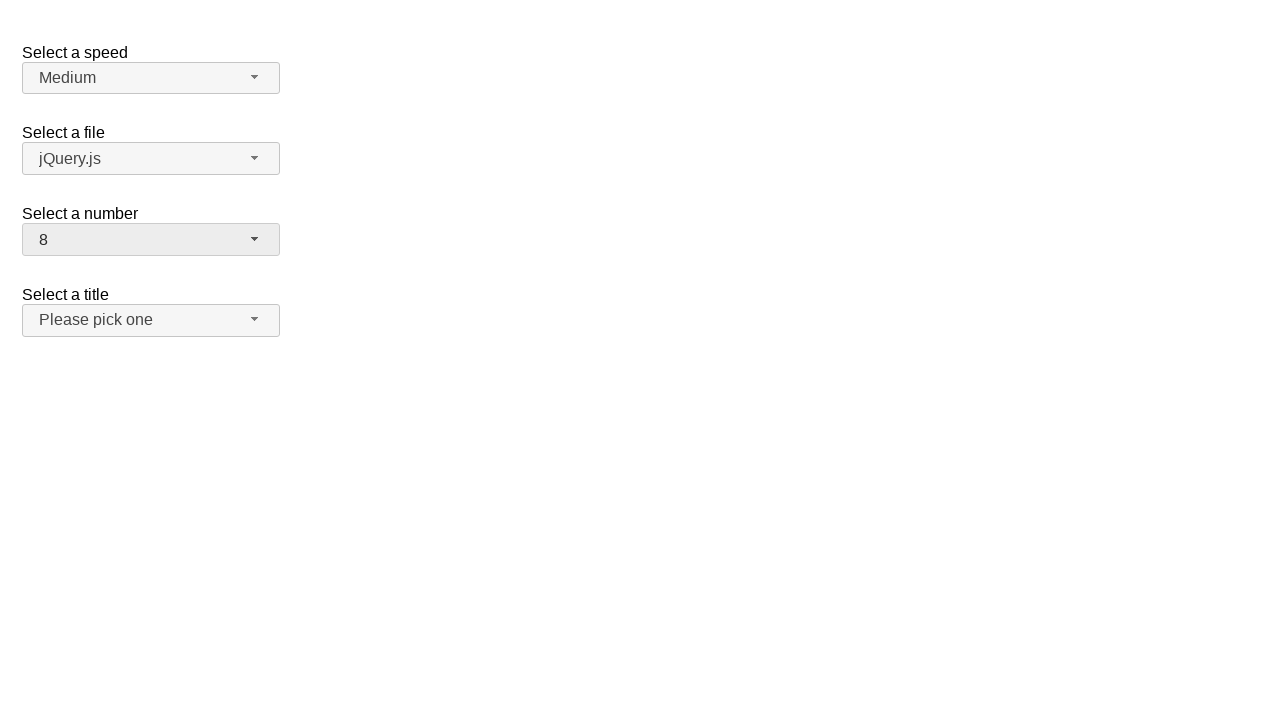

Verified selected value is displayed in dropdown button
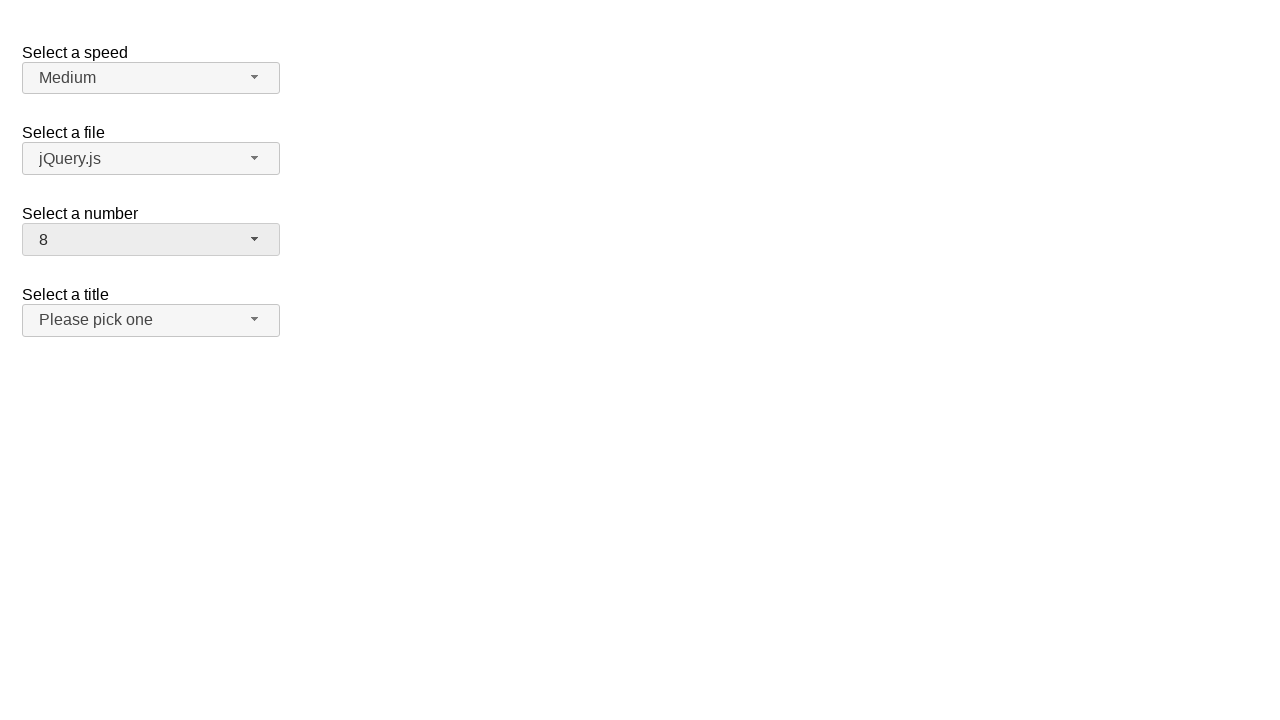

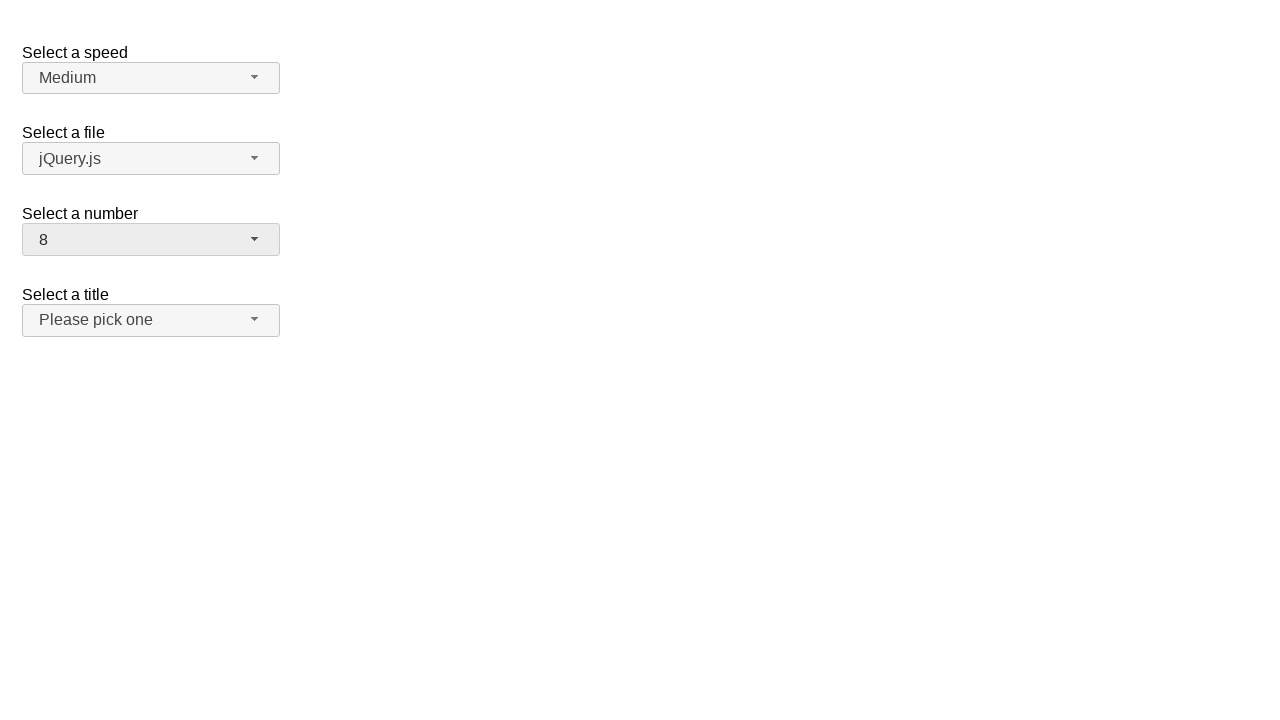